Tests the search functionality on Python.org by searching for "pycon" and verifying that results are found

Starting URL: https://www.python.org

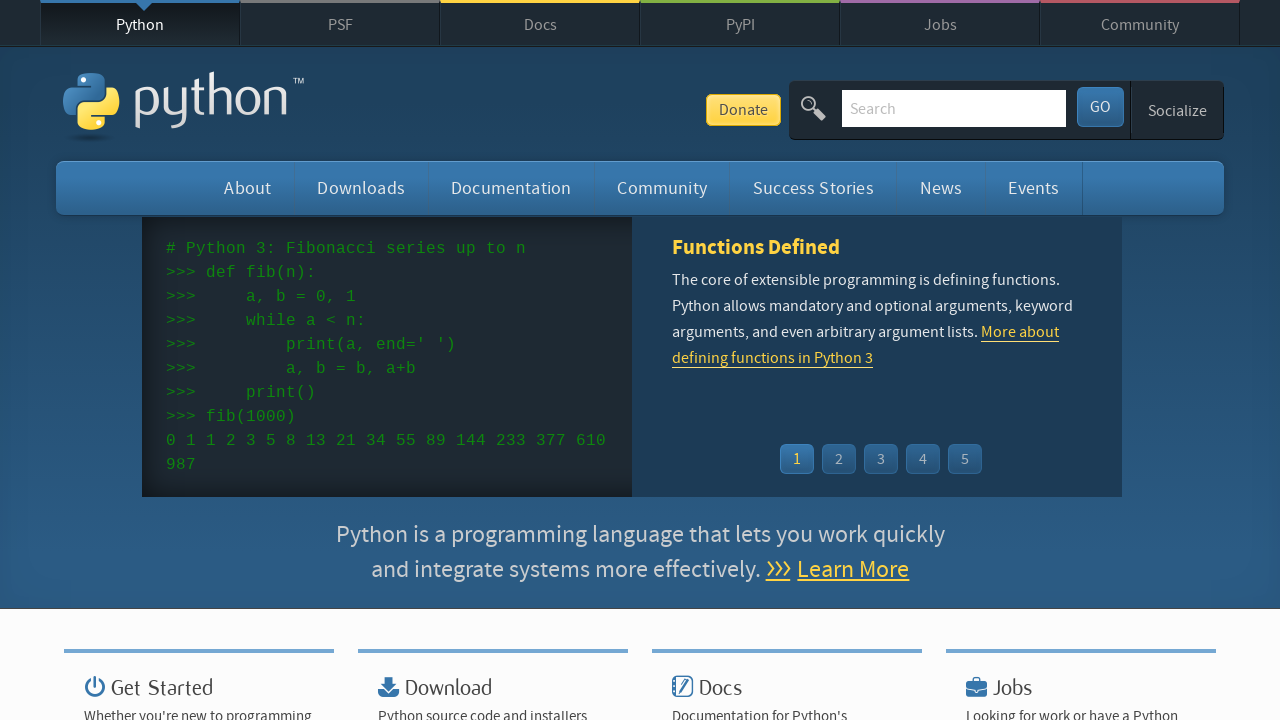

Filled search bar with 'pycon' on input[name='q']
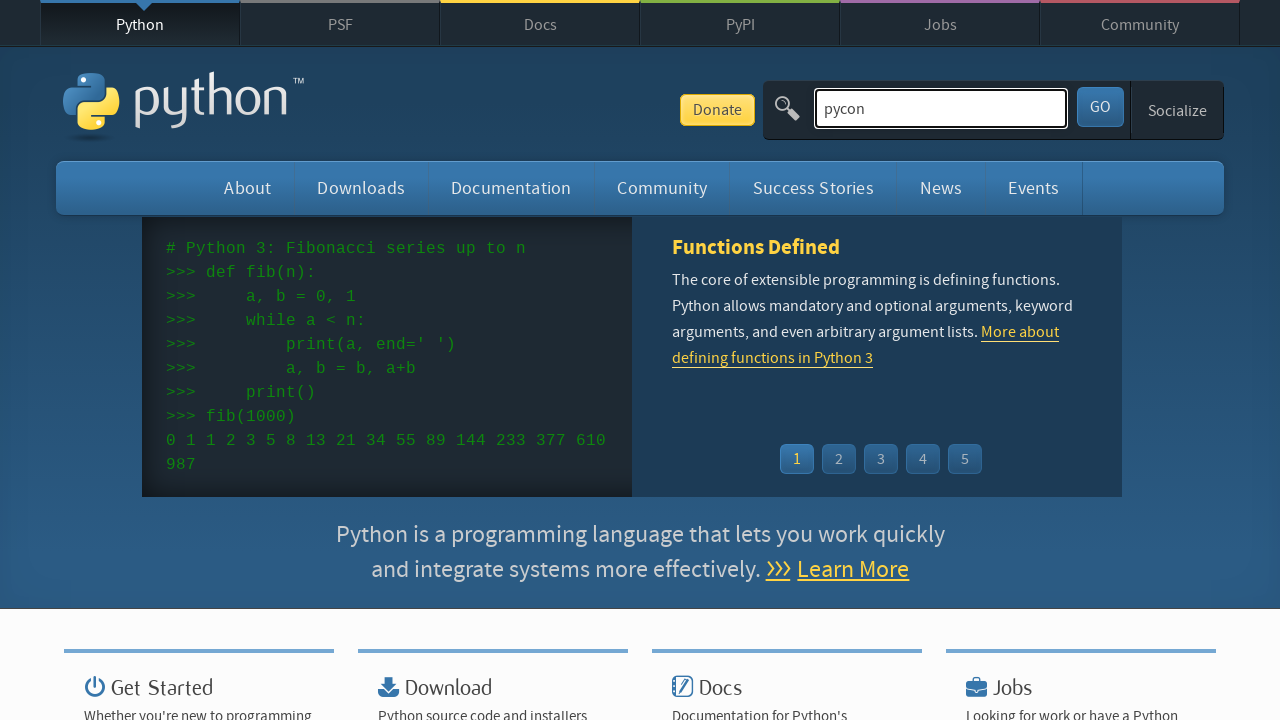

Pressed Enter to submit search on input[name='q']
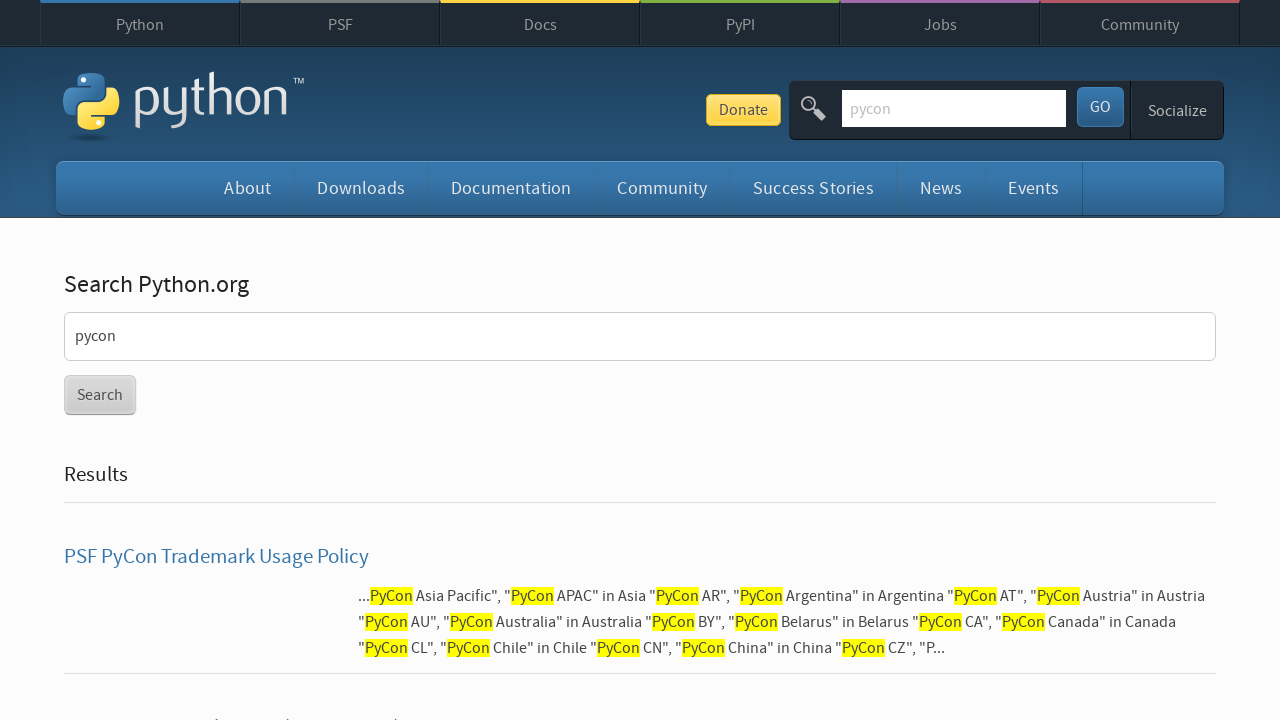

Waited for page to load (networkidle)
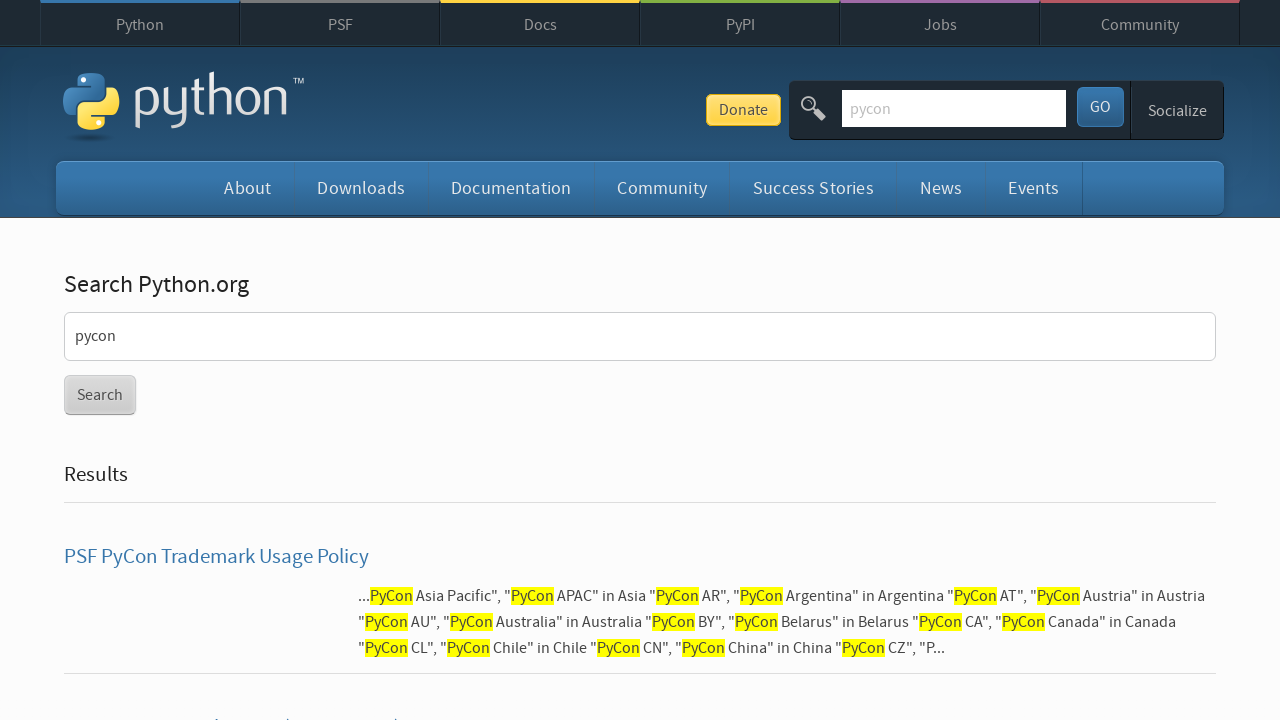

Verified that search results were found (no 'No results found' message)
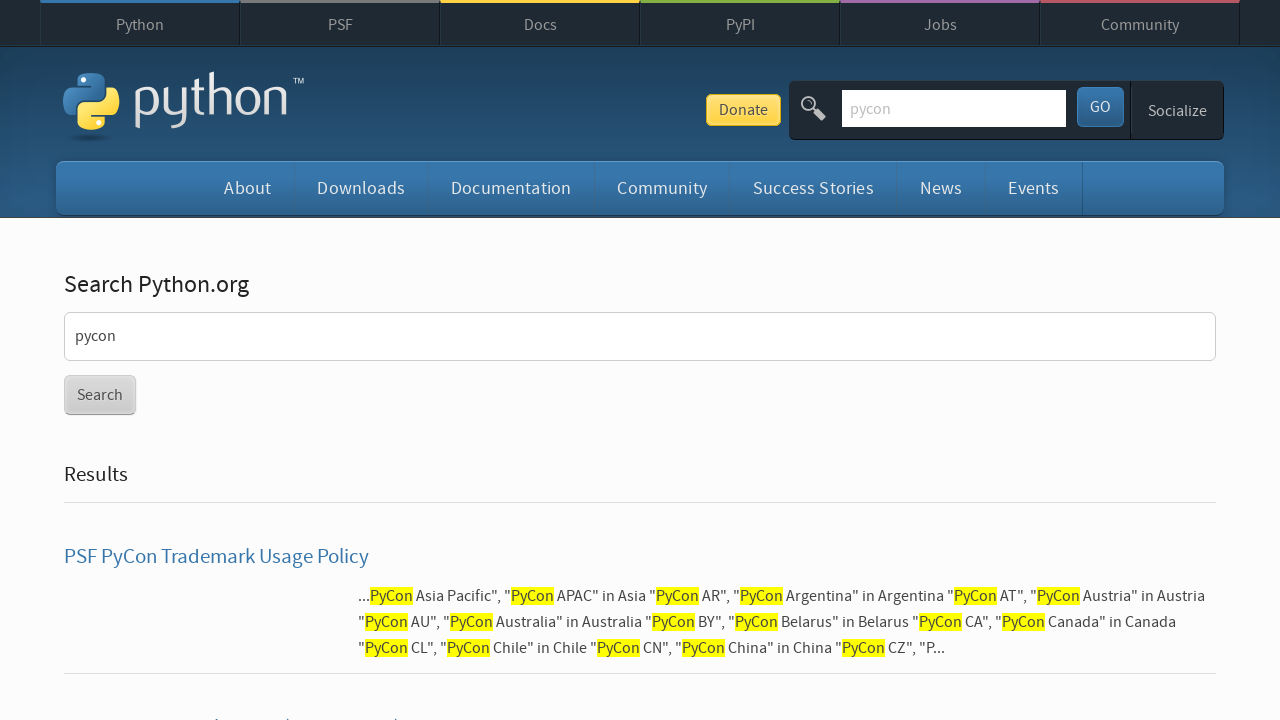

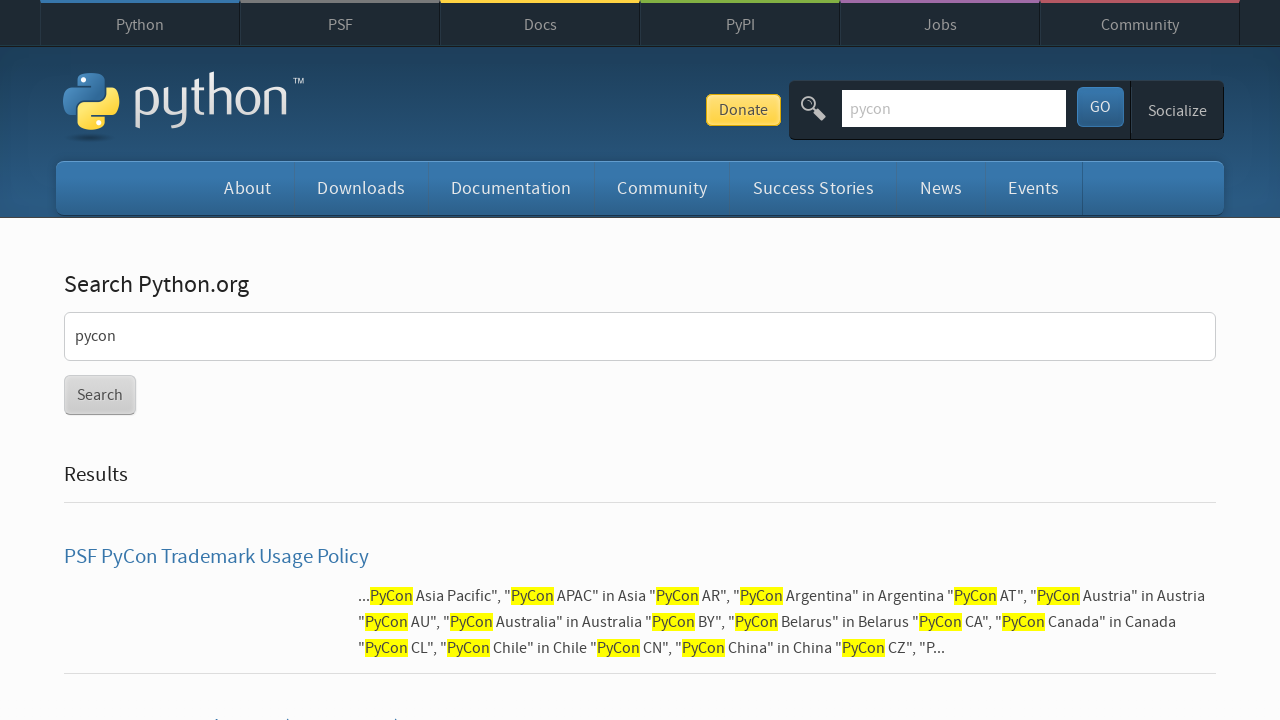